Tests alert handling by clicking a button that triggers an alert and then accepting/dismissing the alert dialog

Starting URL: https://formy-project.herokuapp.com/switch-window

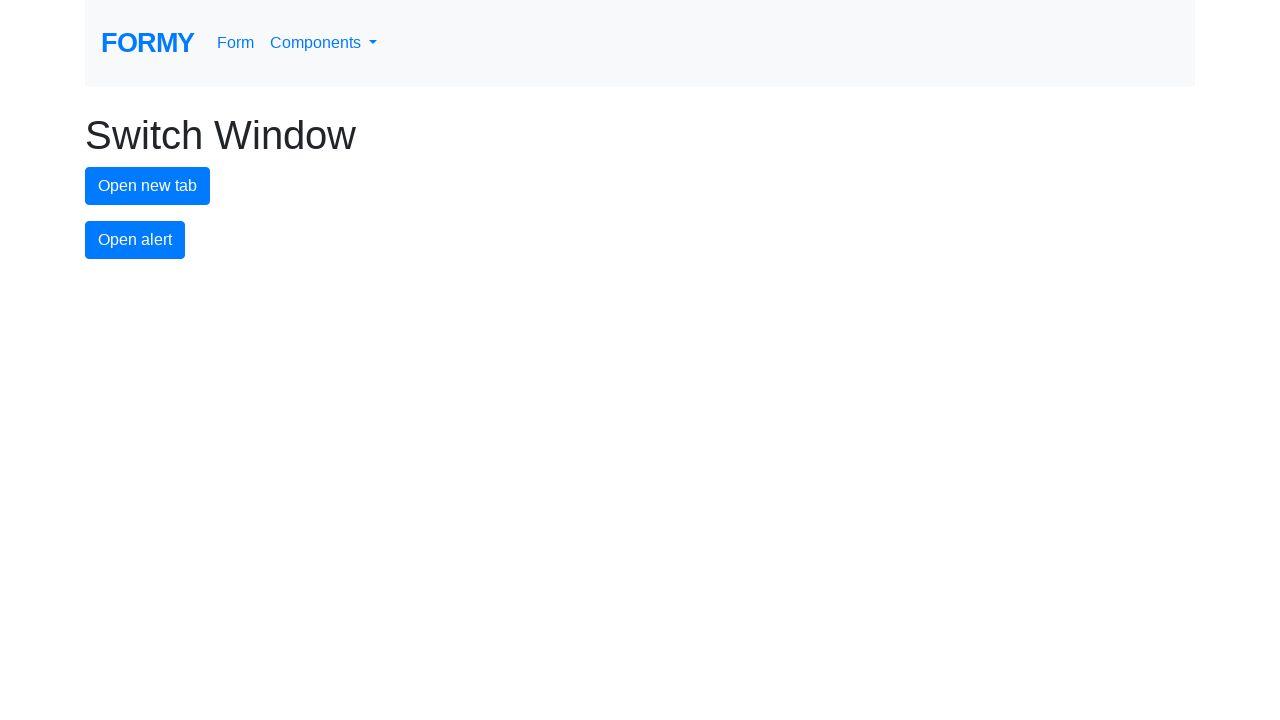

Clicked alert button to trigger alert dialog at (135, 240) on #alert-button
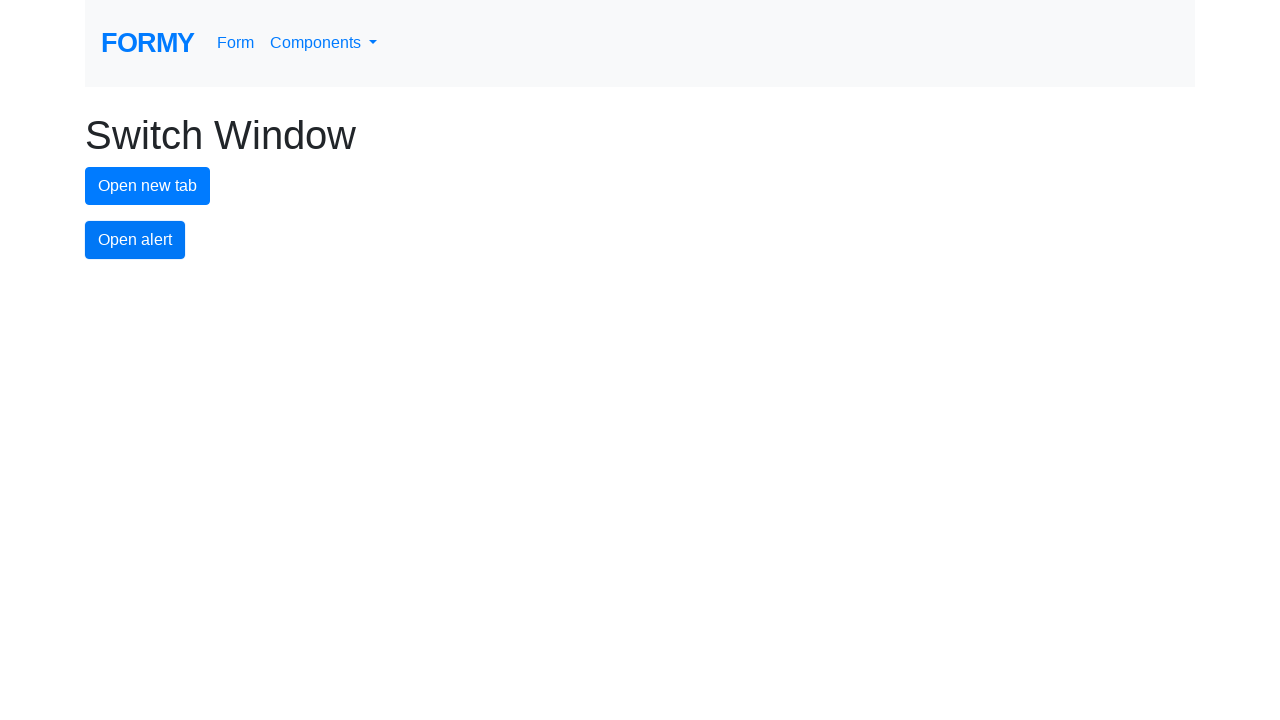

Set up dialog handler to accept alert
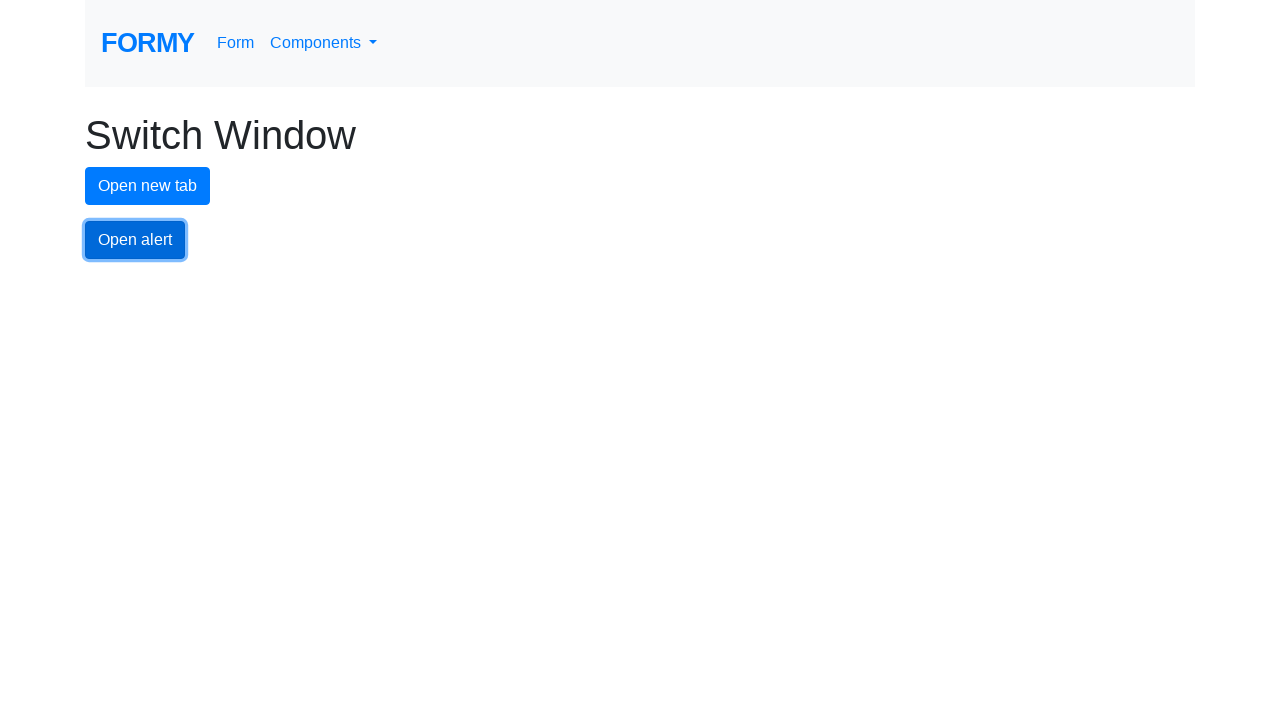

Clicked alert button again to trigger and accept alert with handler at (135, 240) on #alert-button
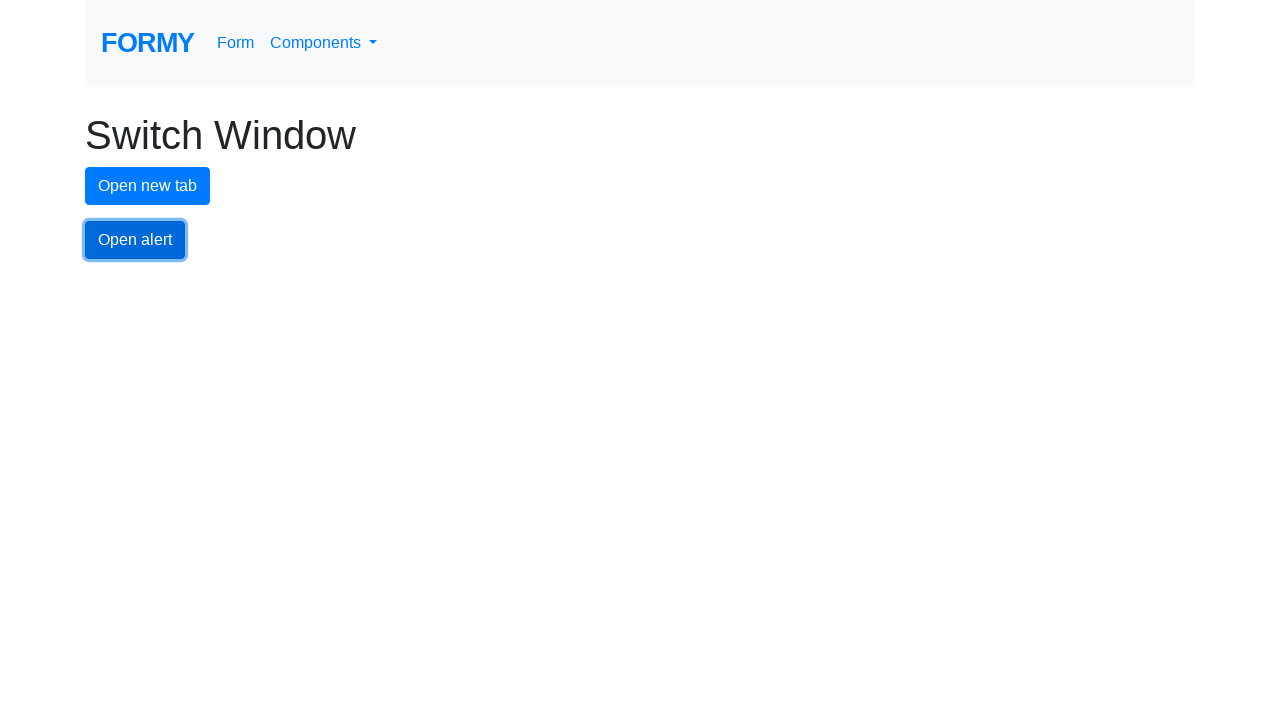

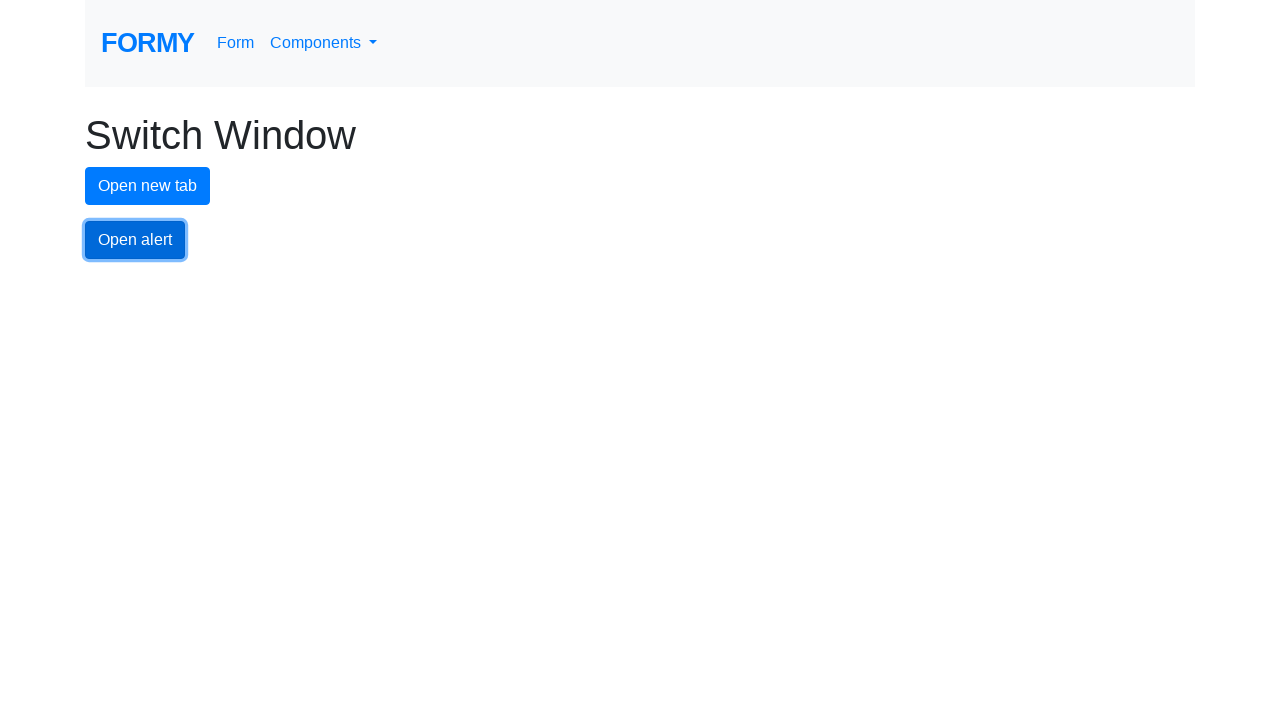